Tests basic browser navigation by visiting two different websites (impactguru.com and igfindia.org) and verifying the pages load correctly by checking their titles.

Starting URL: https://www.impactguru.com/

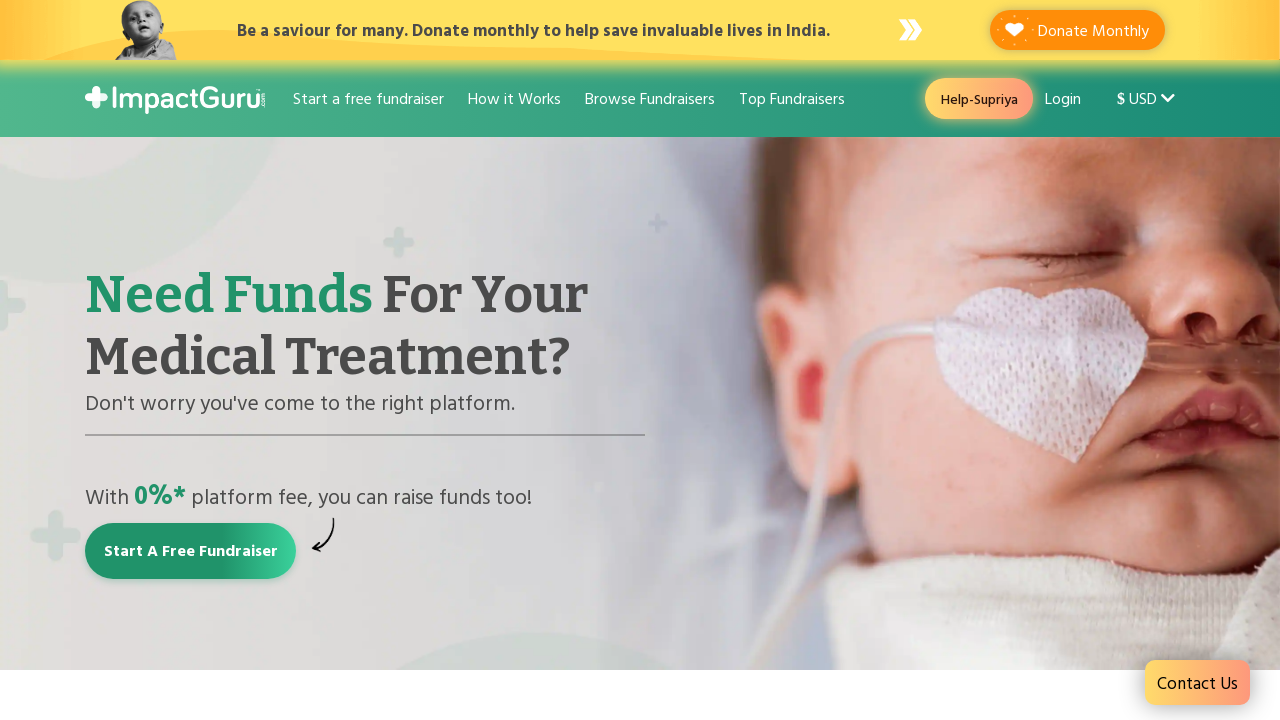

Waited for impactguru.com page to load (domcontentloaded)
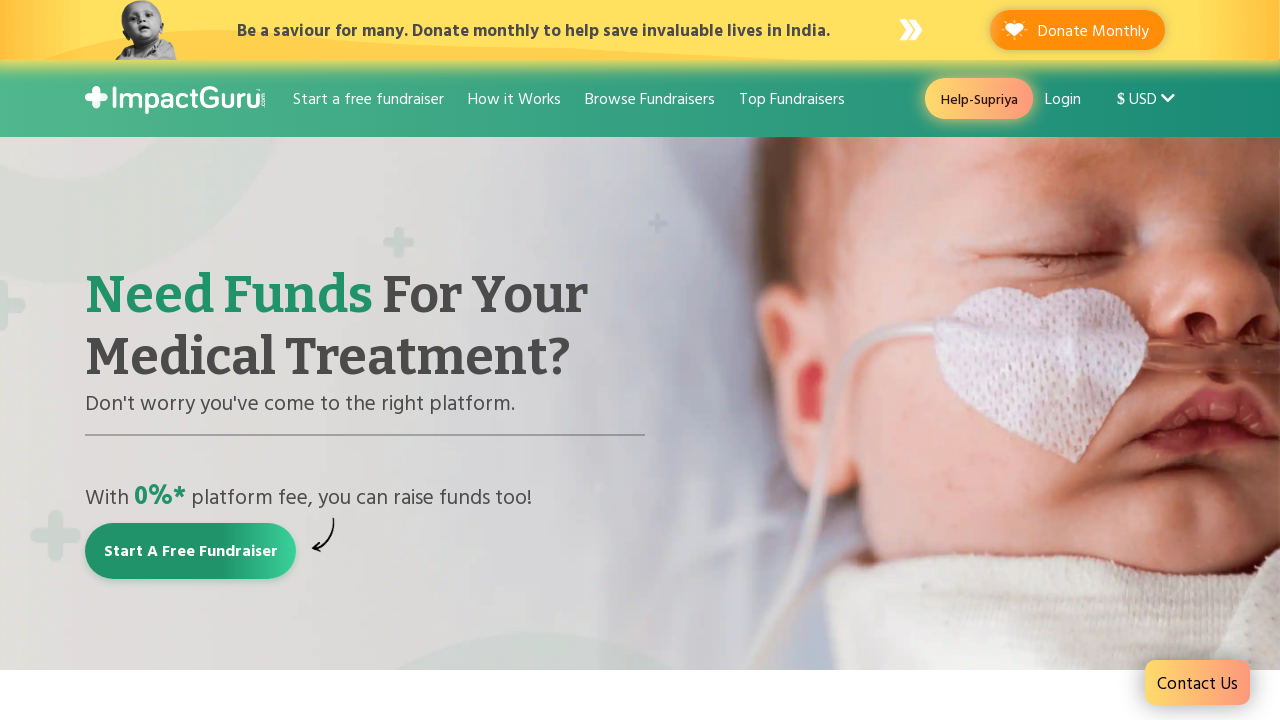

Retrieved first page title: Raise money online for medical treatment: Crowdfunding India
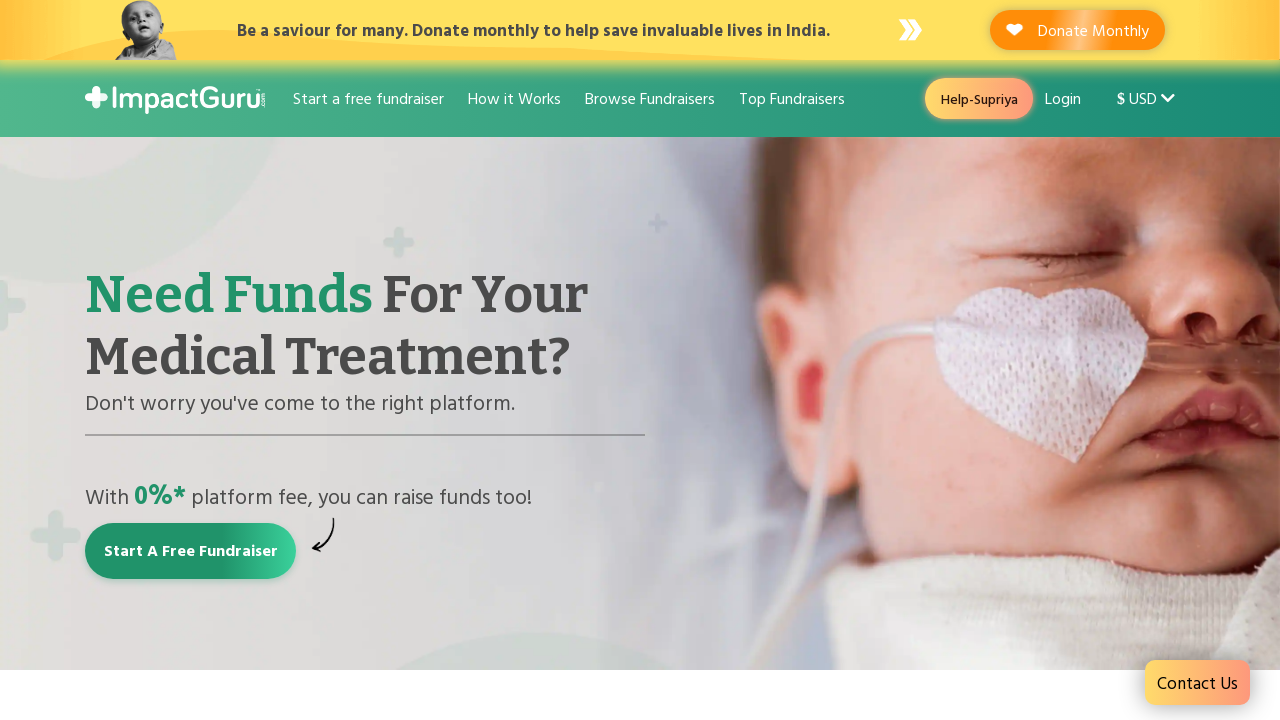

Navigated to igfindia.org
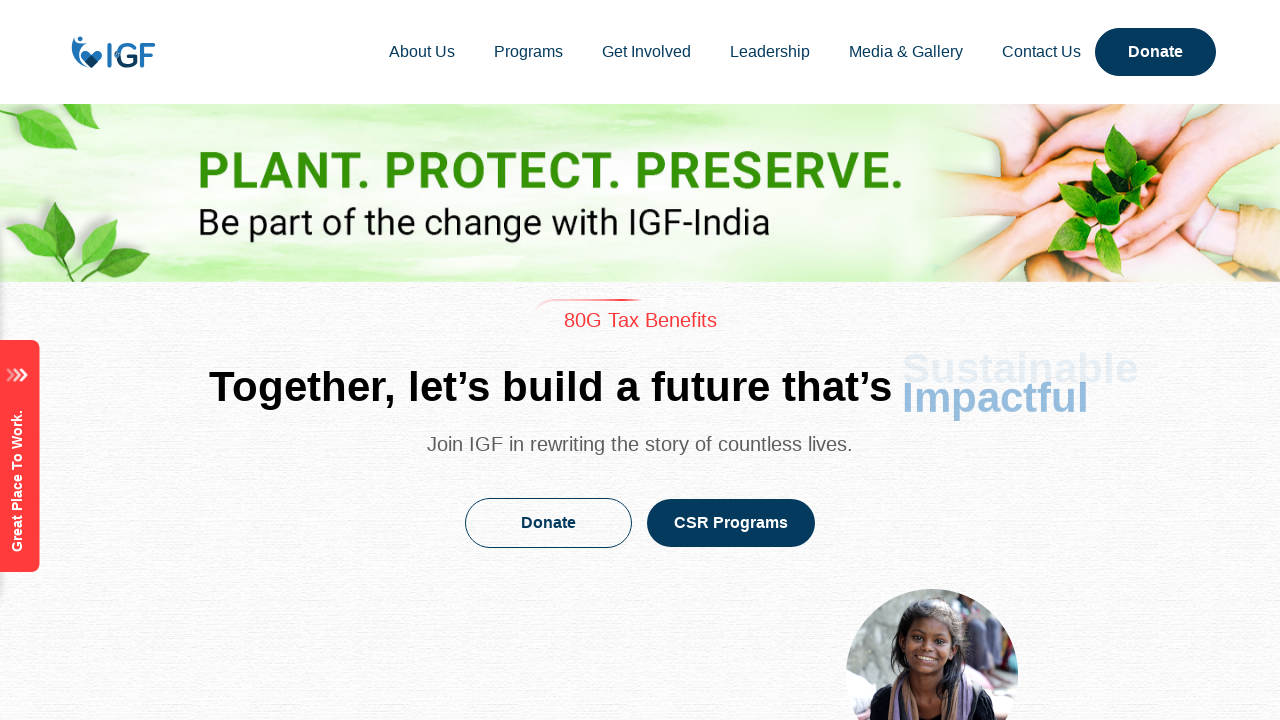

Waited for igfindia.org page to load (domcontentloaded)
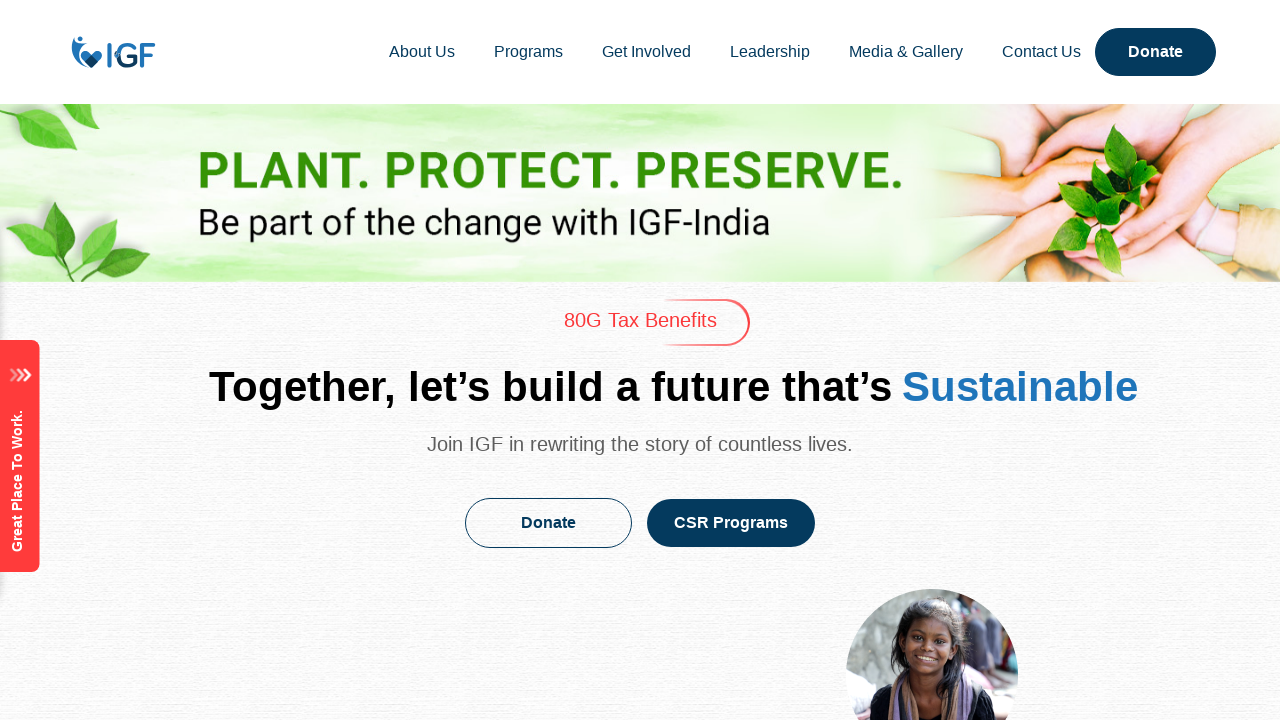

Retrieved second page title: IGF-India, for Healthcare, Skilling, Livelihood, & ESG | Best NGO IGF-India
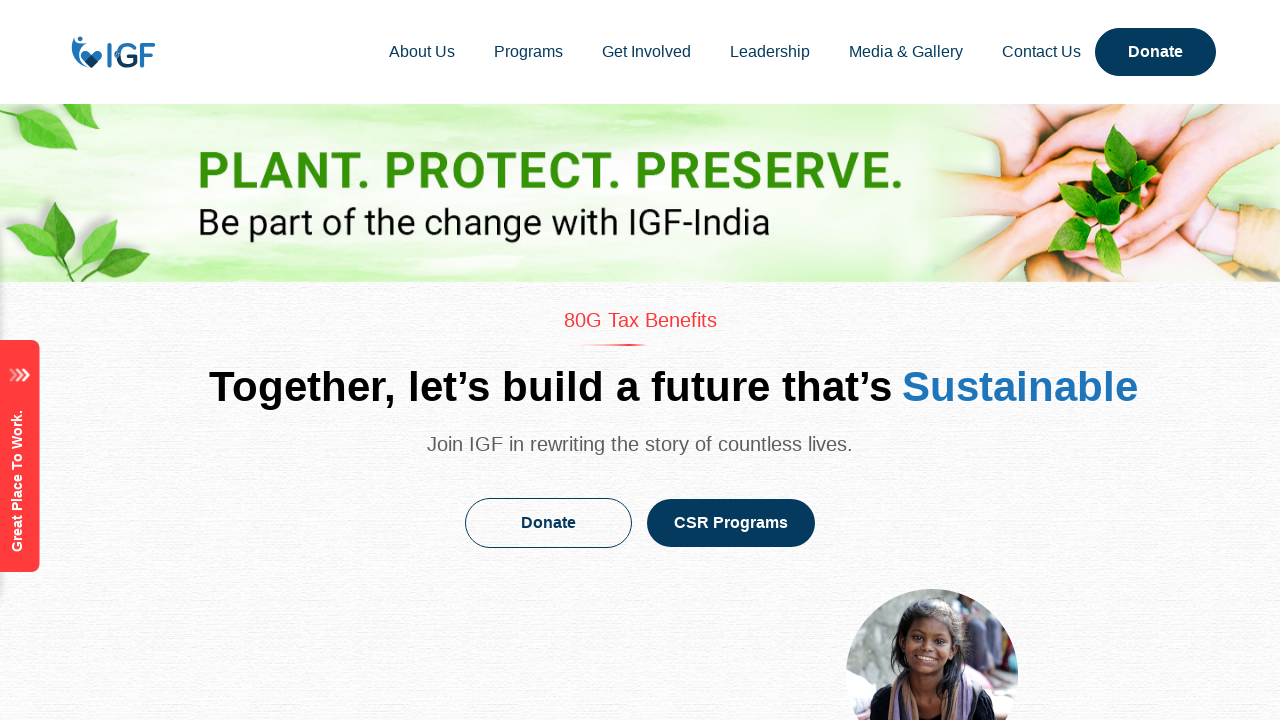

Asserted that first page title is not empty
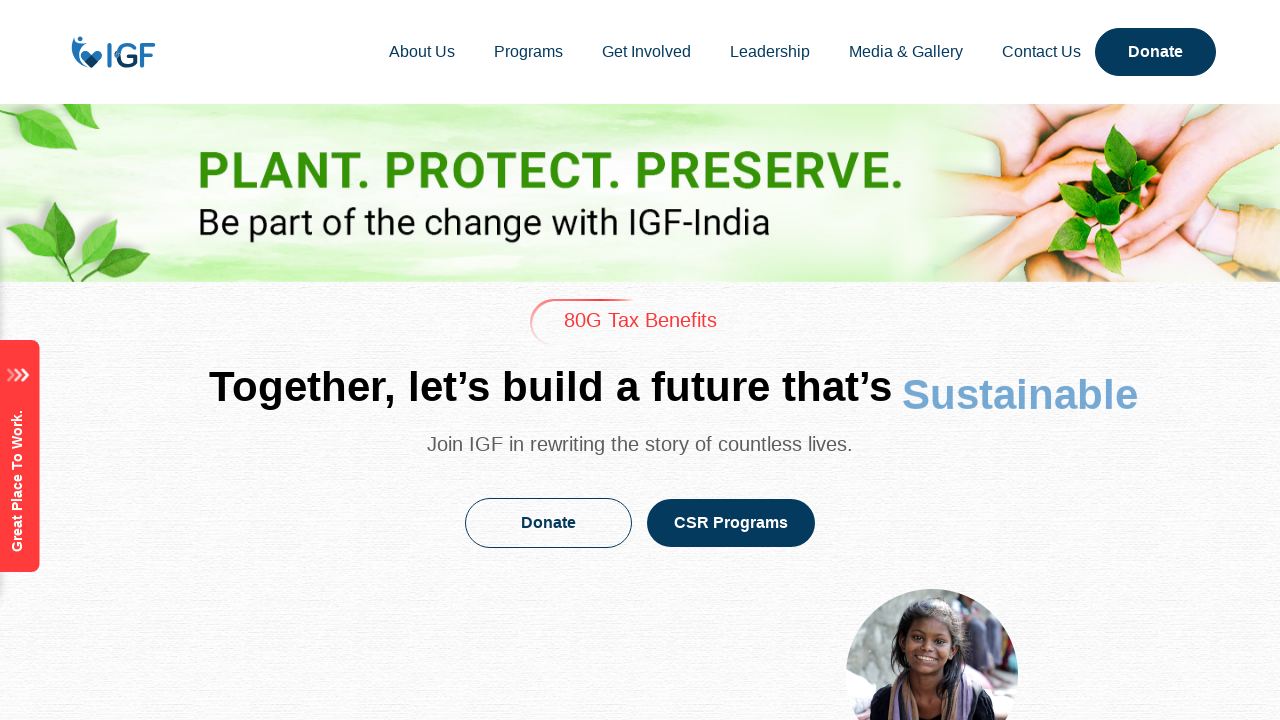

Asserted that second page title is not empty
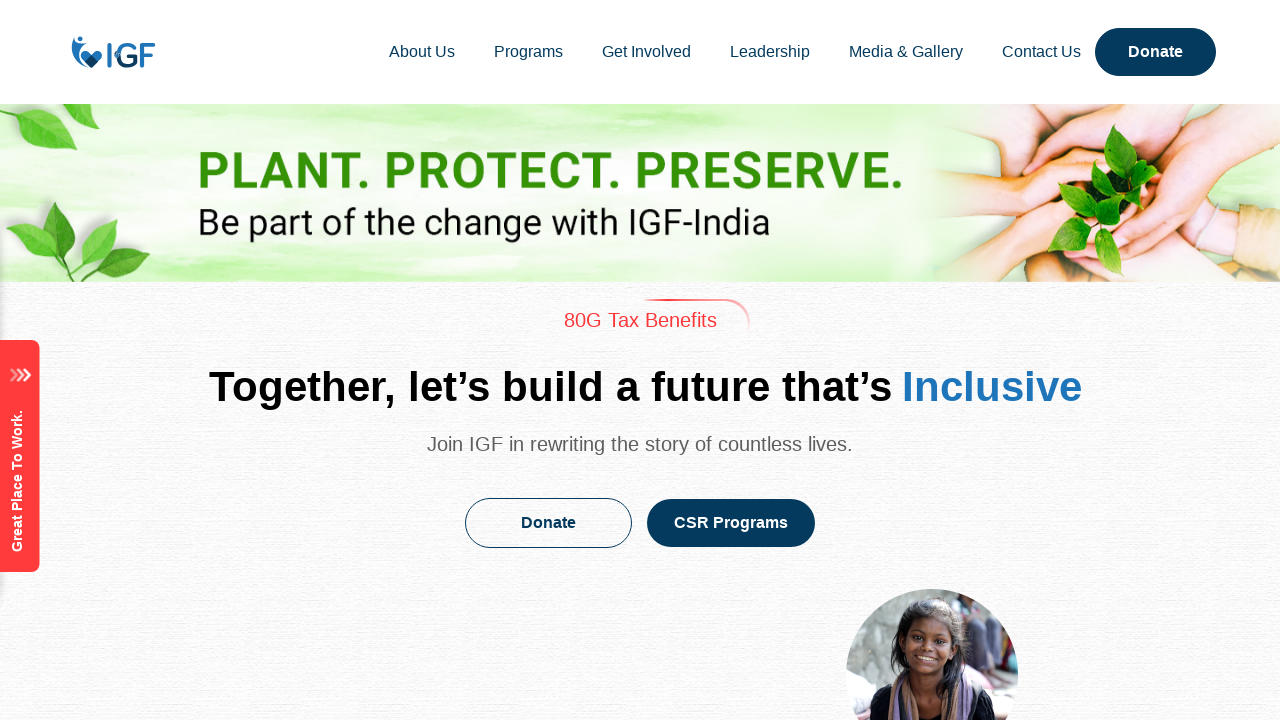

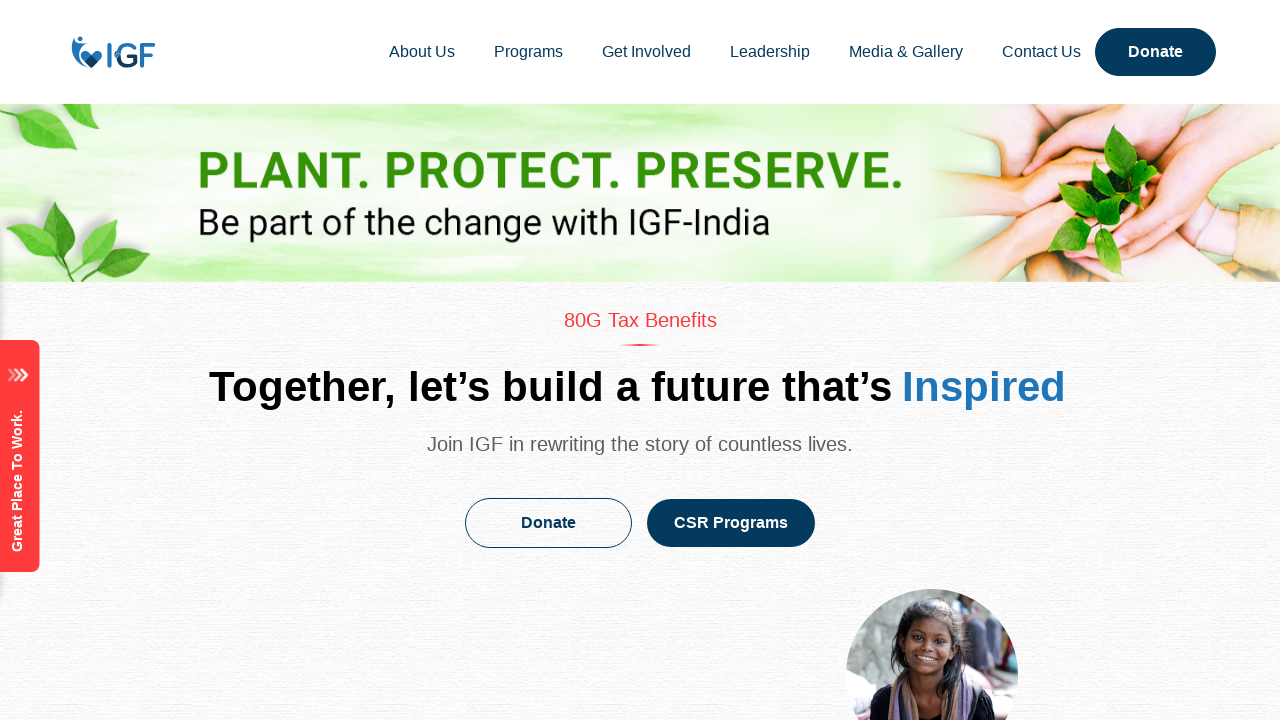